Tests the registration form validation by entering a username longer than 16 characters and verifying that an appropriate validation error message is displayed in an alert.

Starting URL: https://www.demoblaze.com/index.html

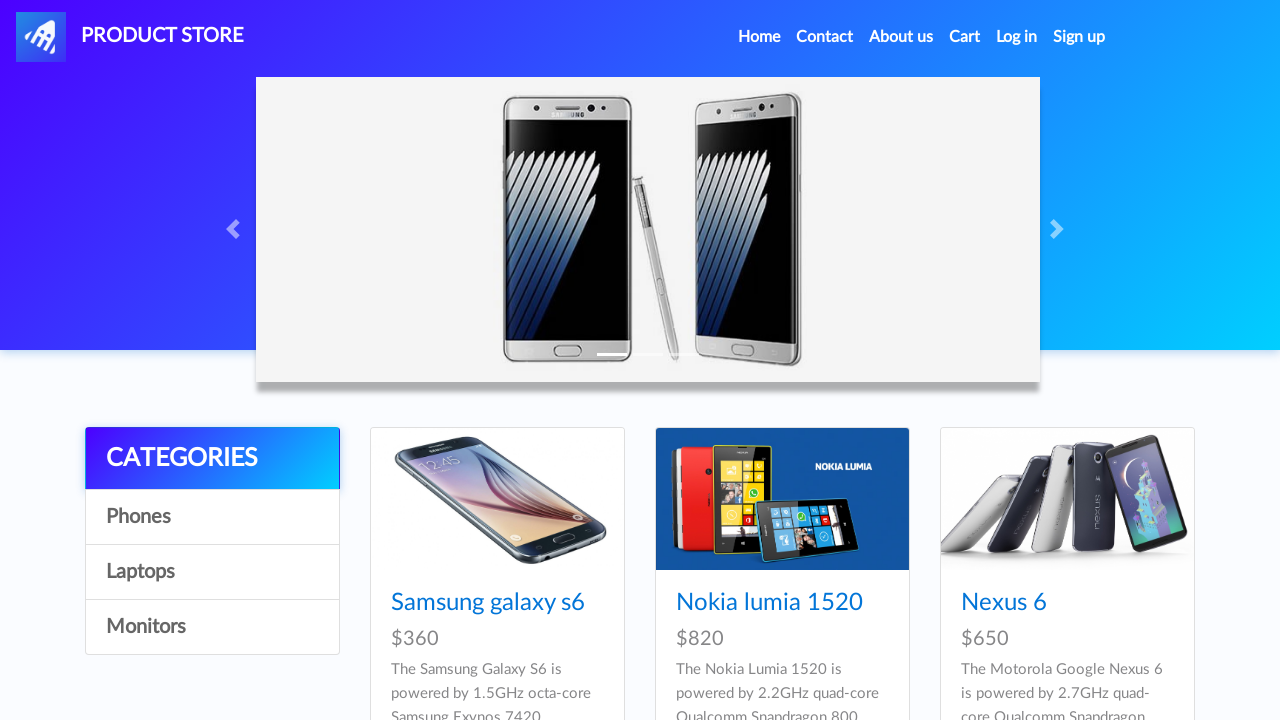

Clicked Sign Up link to open registration modal at (1079, 37) on #signin2
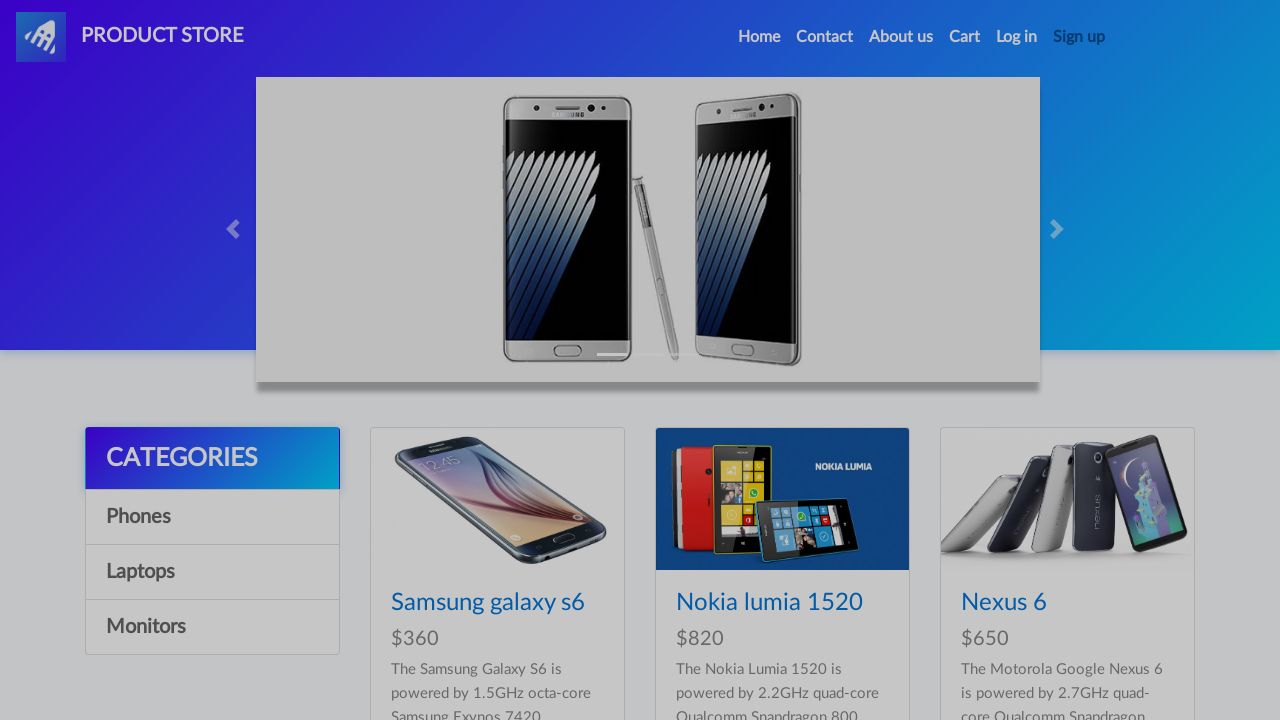

Registration modal appeared with username field visible
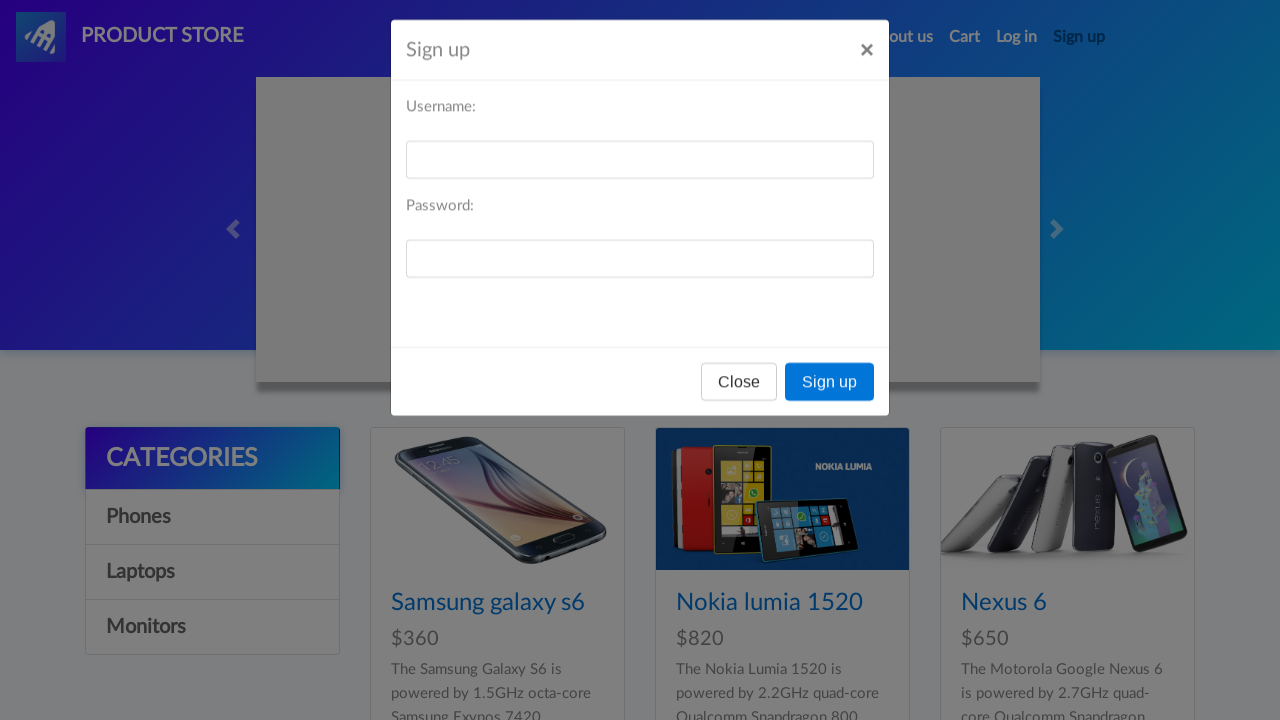

Filled username field with 'revarahardianpurwokerto123' (27 characters, exceeds 16 character limit) on #sign-username
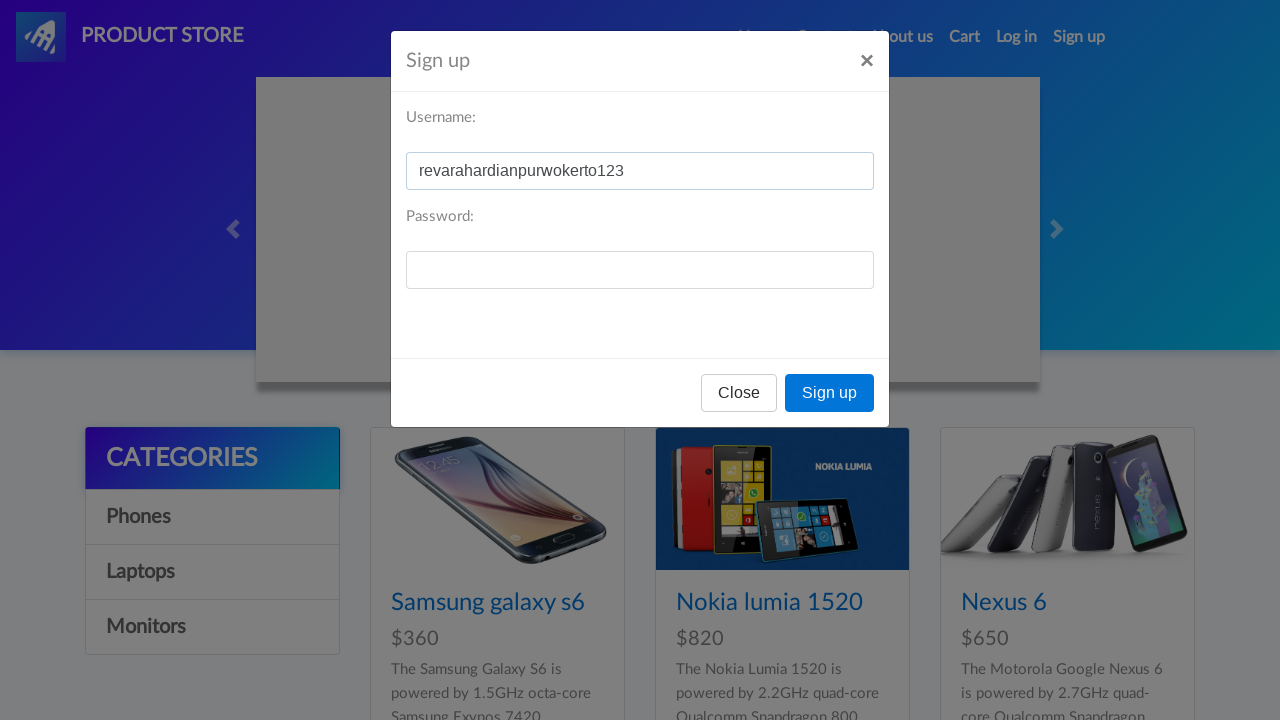

Filled password field with 'rvrahardian' on #sign-password
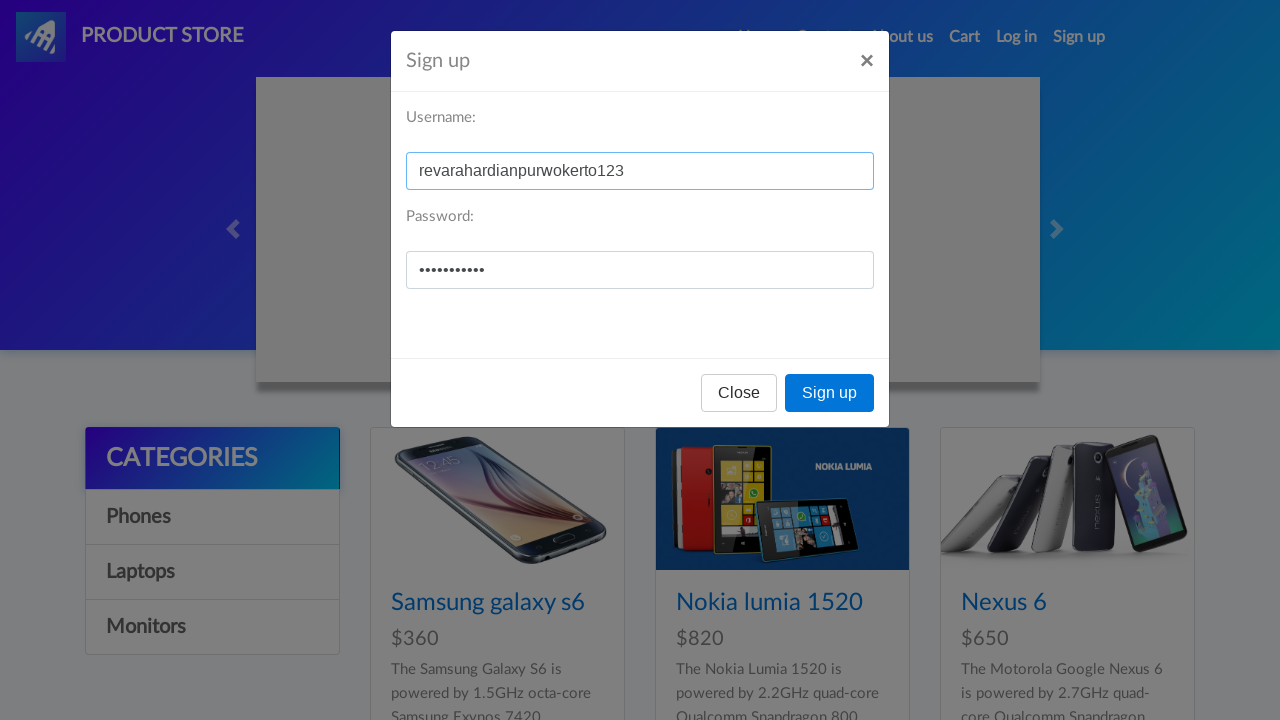

Clicked Sign up button to submit registration form at (830, 393) on xpath=//button[text()='Sign up']
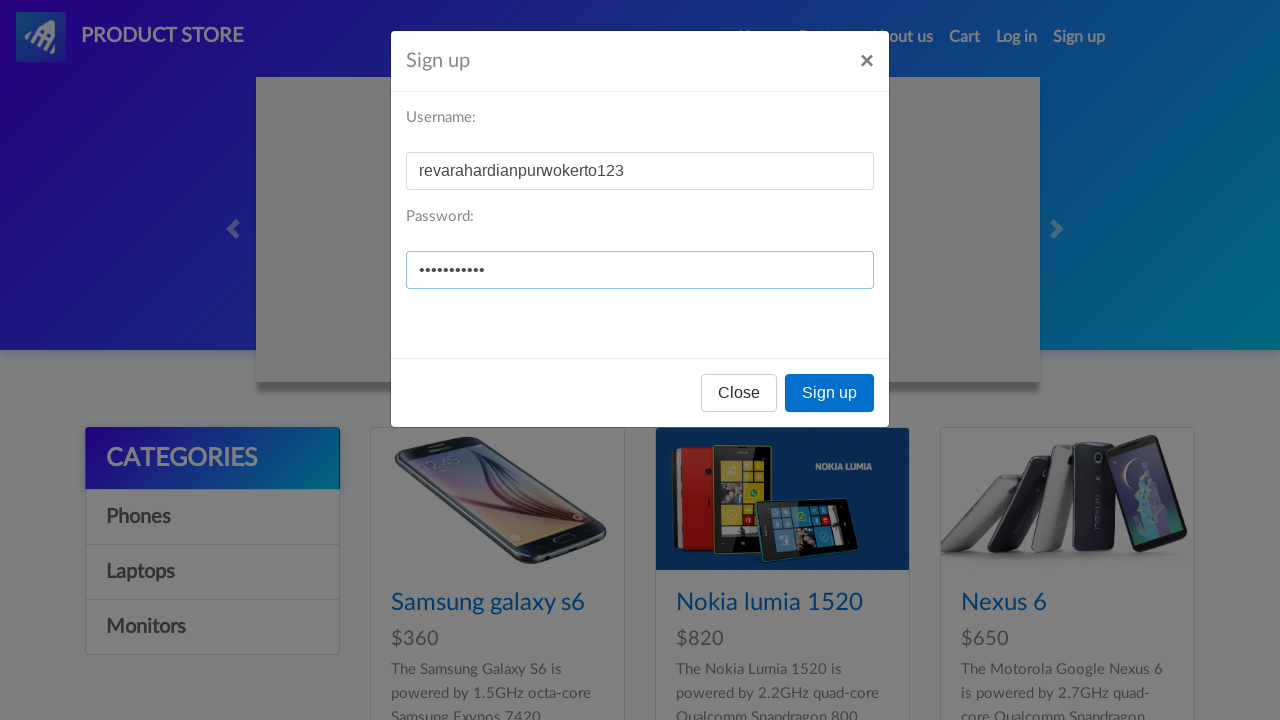

Set up dialog handler to accept alerts
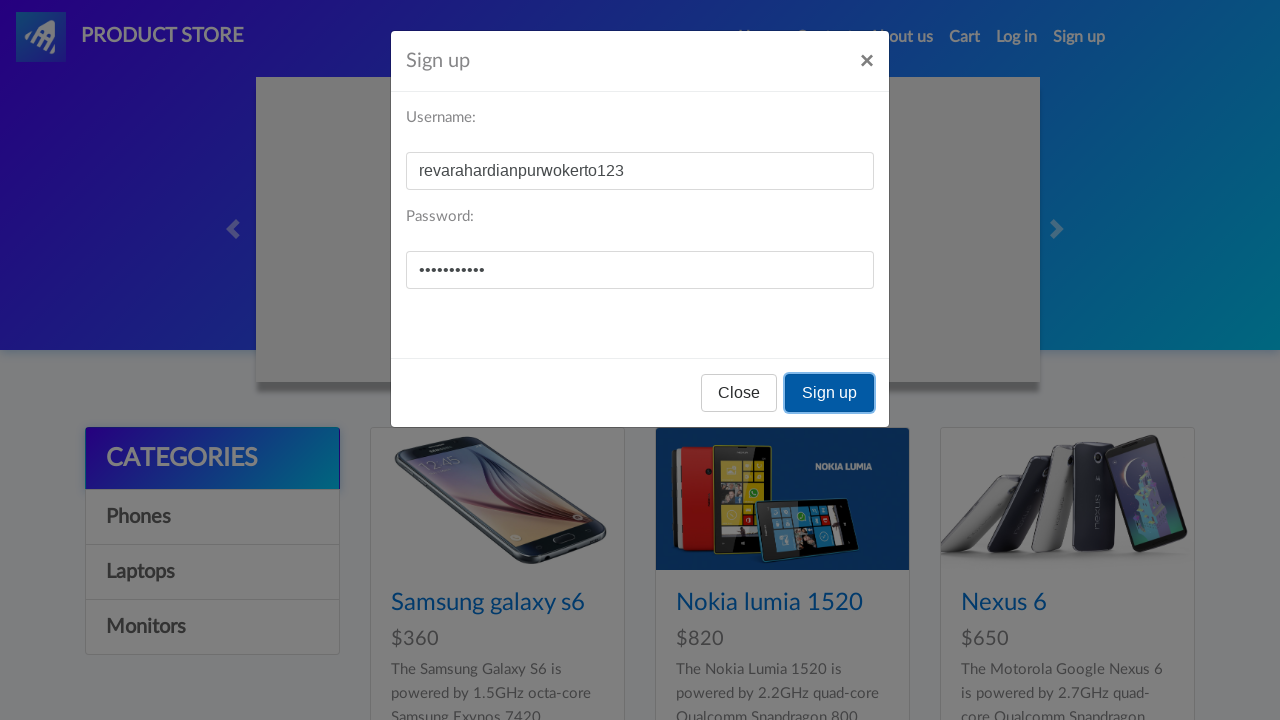

Waited for validation error alert to appear (2000ms timeout)
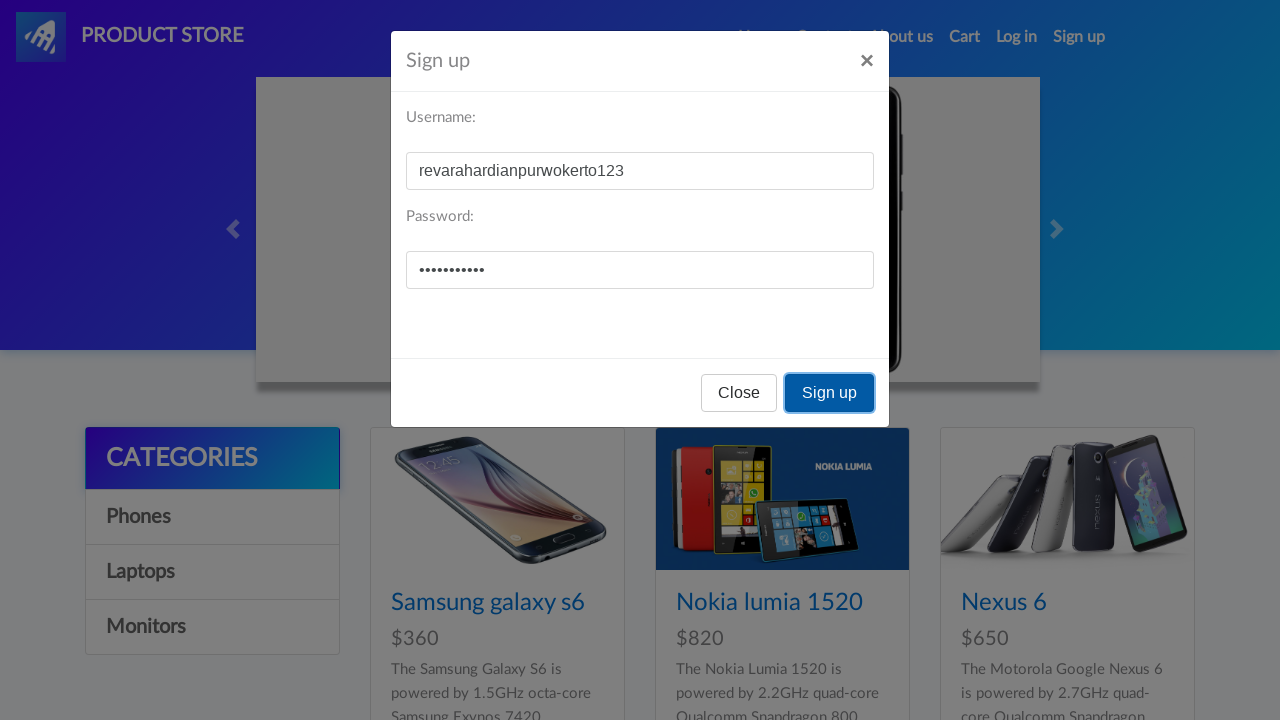

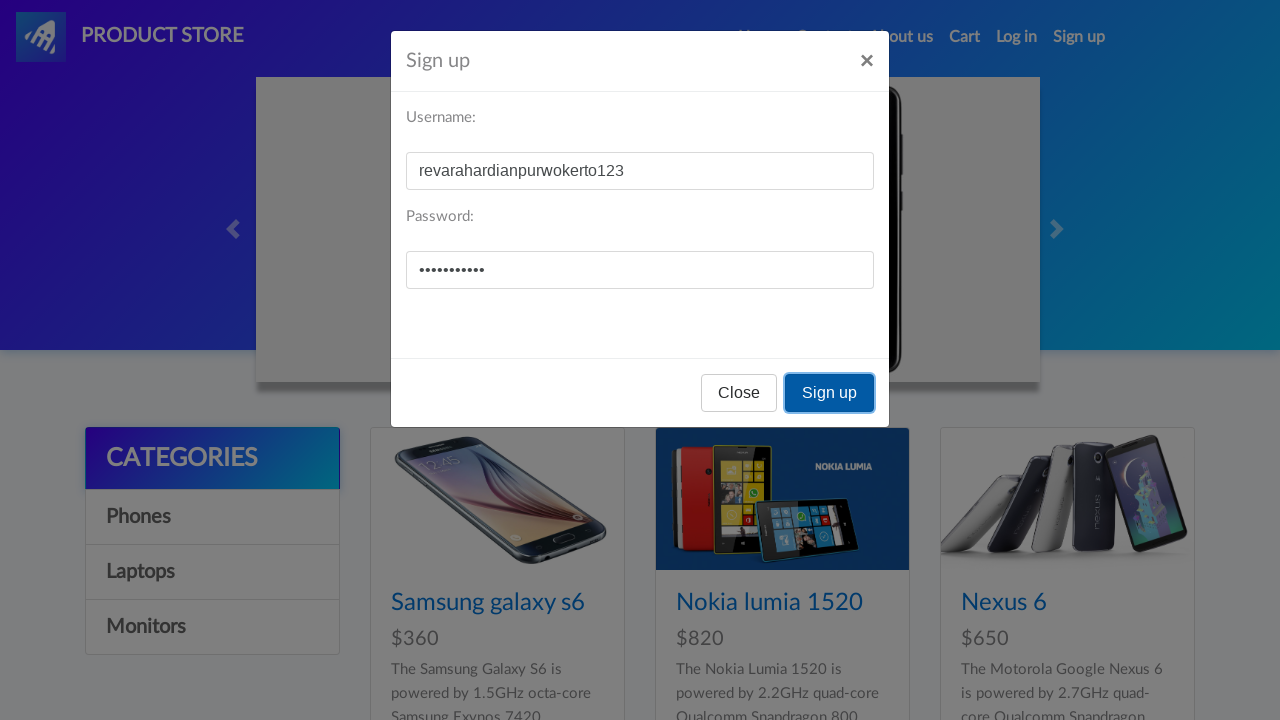